Opens a new browser window using JavaScript, switches to it, closes it, and returns to the original window

Starting URL: https://demoqa.com/

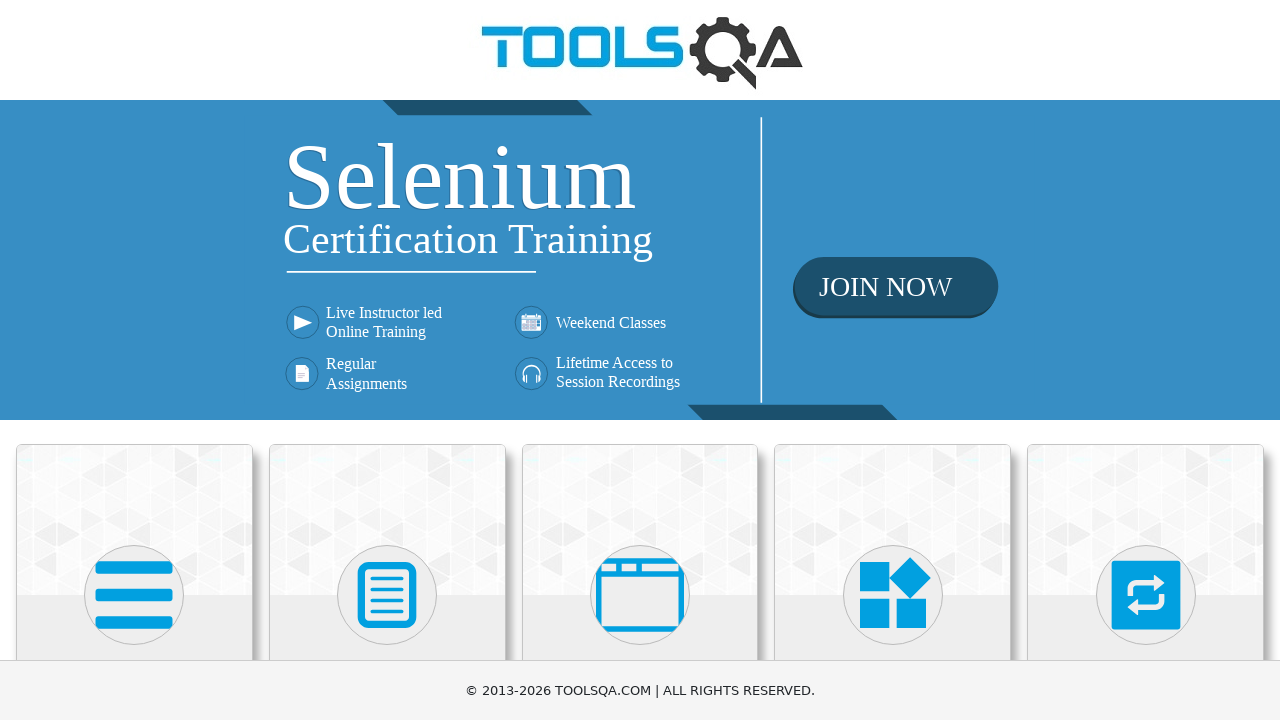

Stored reference to original page
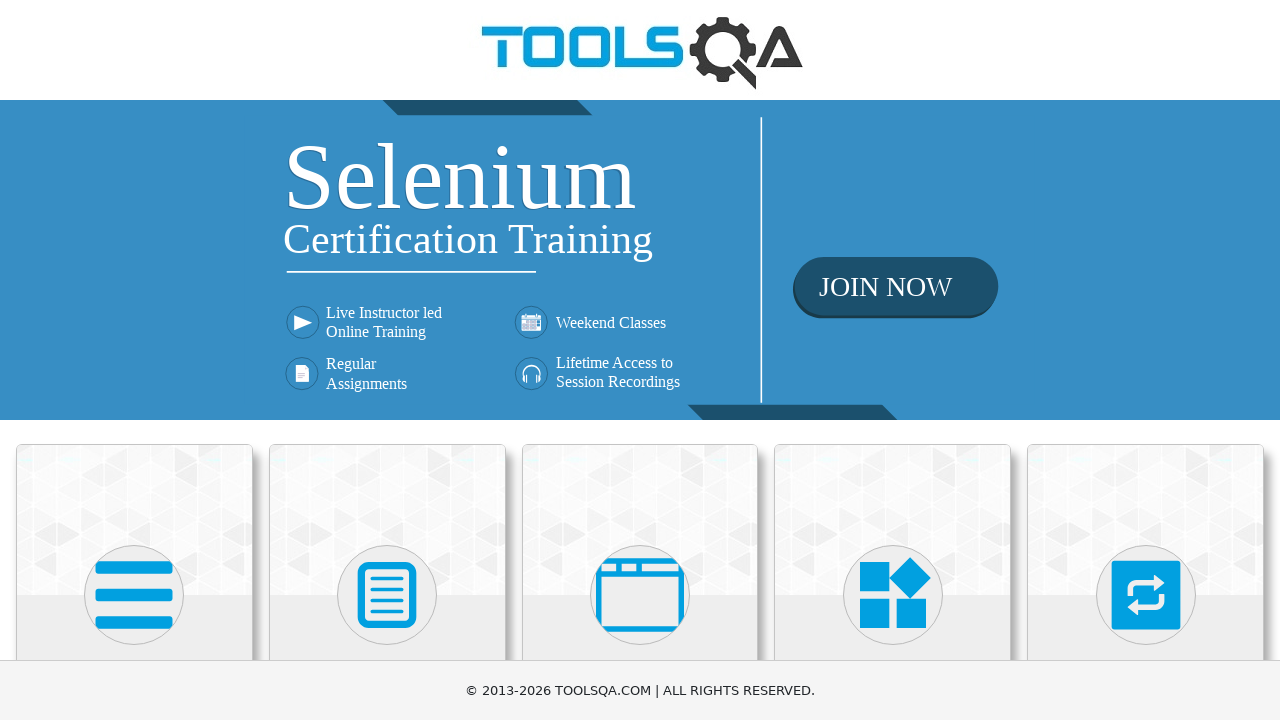

Opened new window using JavaScript
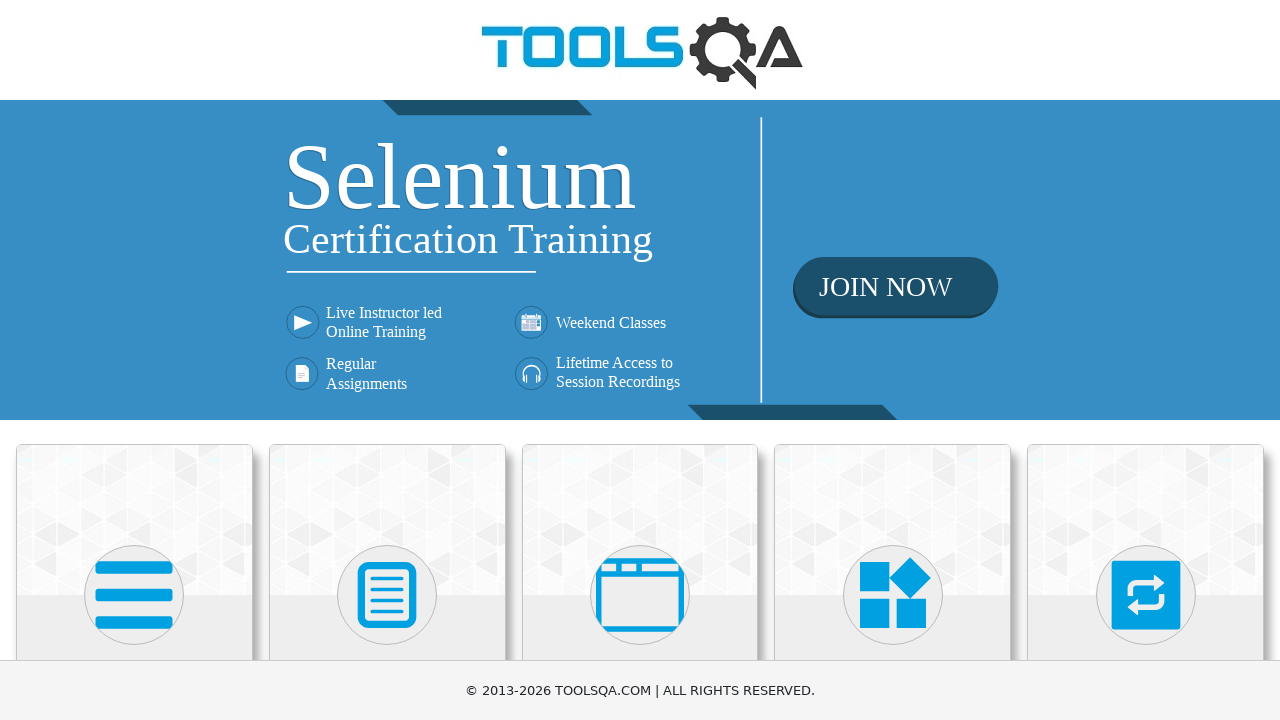

Waited for new page to open and got reference
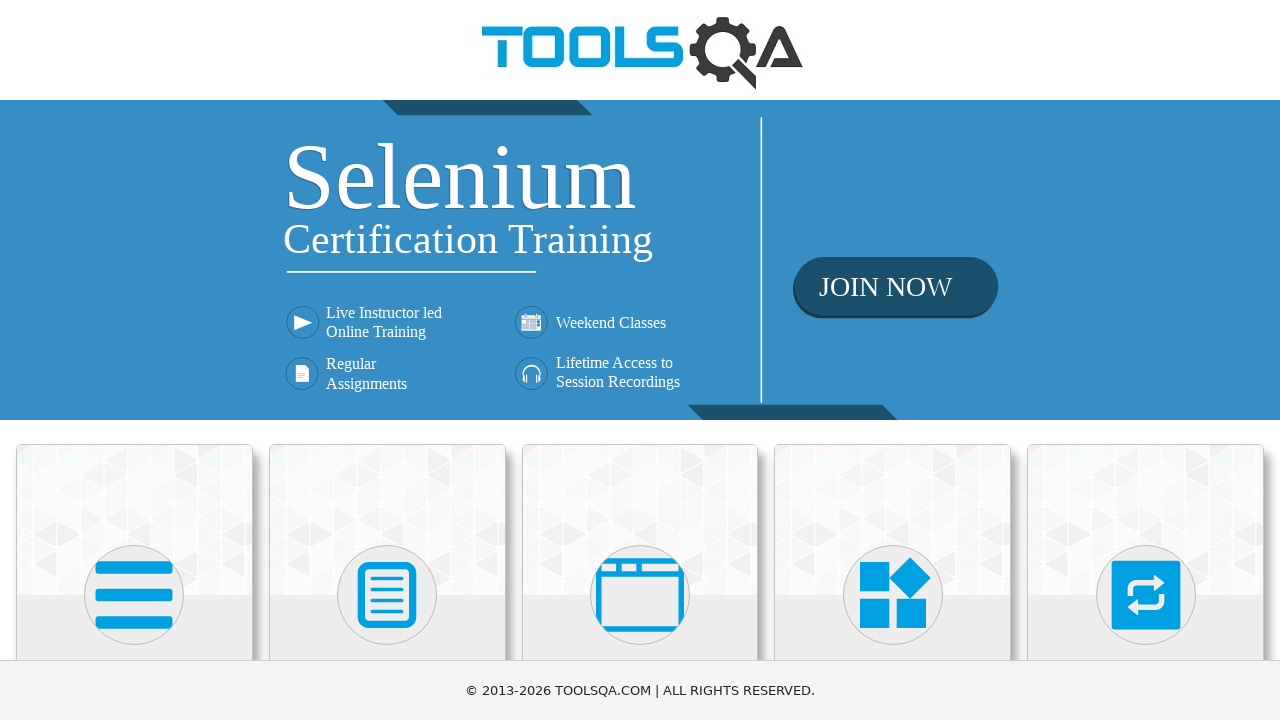

Retrieved new page object from context
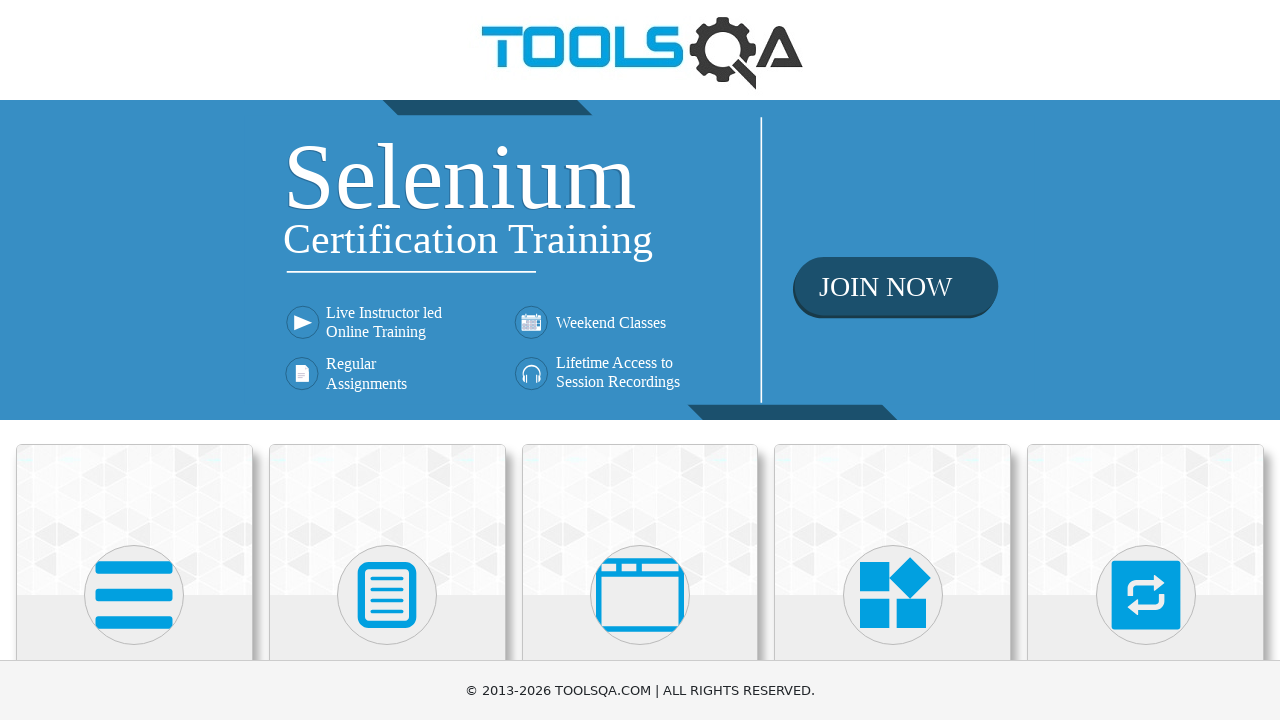

Closed new window and returned to original page
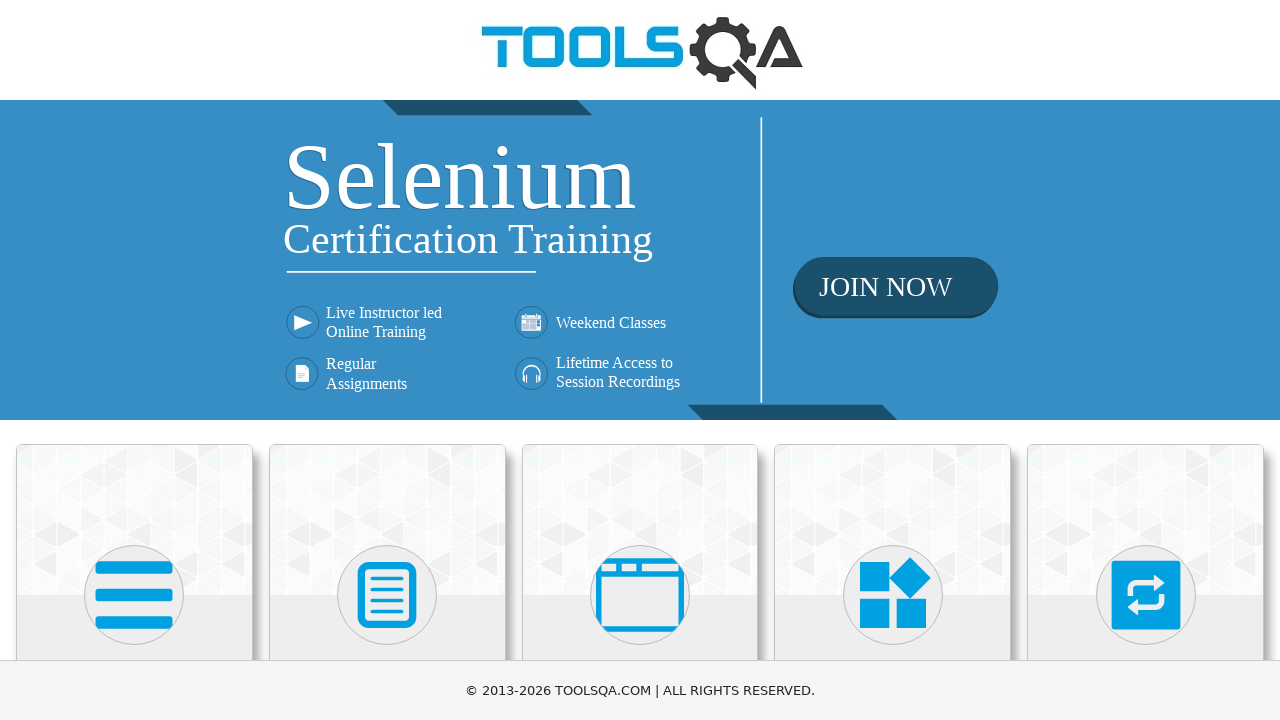

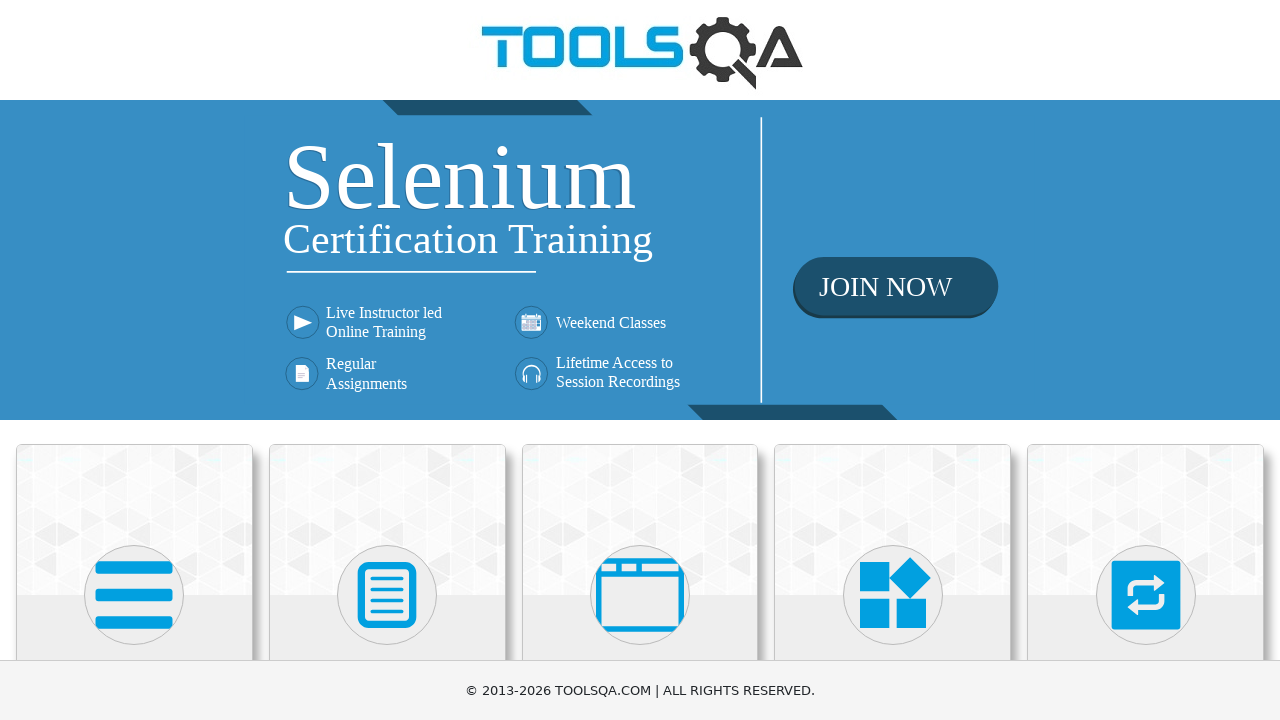